Tests the Bill From Name field on an invoice generator by entering a name and verifying it appears in the Live Preview section.

Starting URL: https://invoify.vercel.app/en

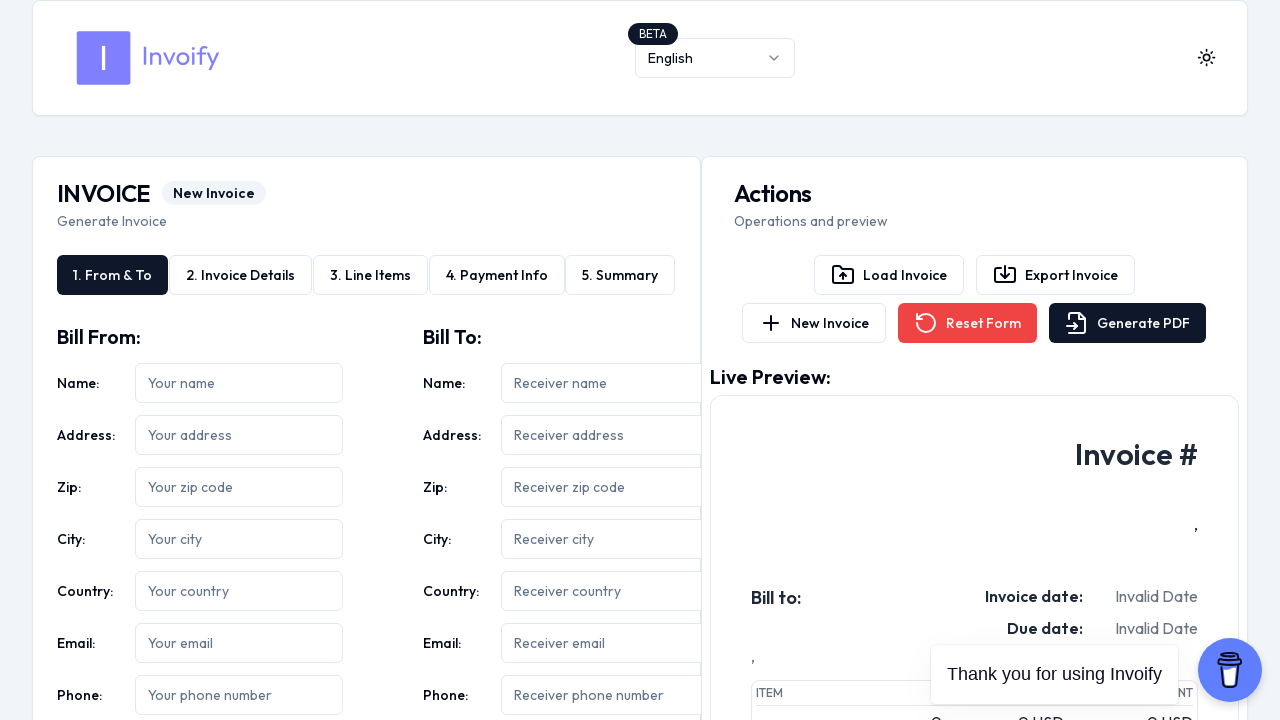

Clicked on the Bill From Name input field at (239, 383) on input[name="sender.name"]
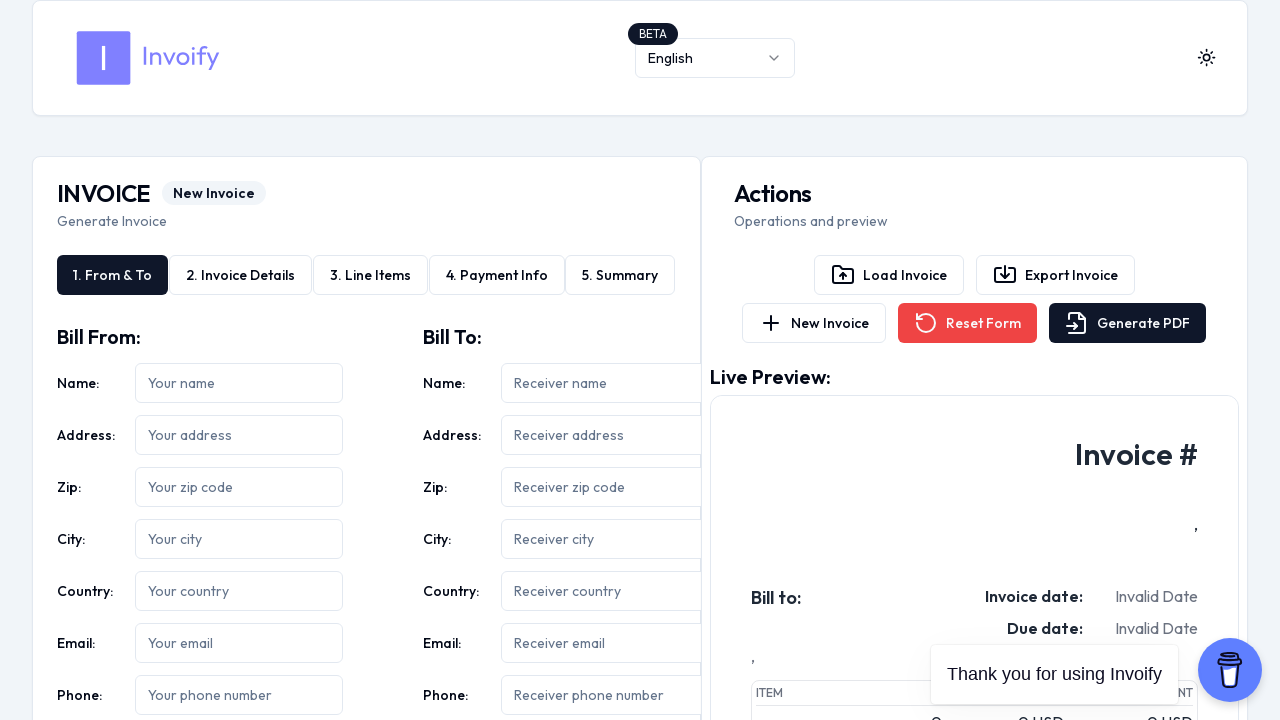

Filled Bill From Name field with 'zeeshan' on internal:attr=[placeholder="Your name"i]
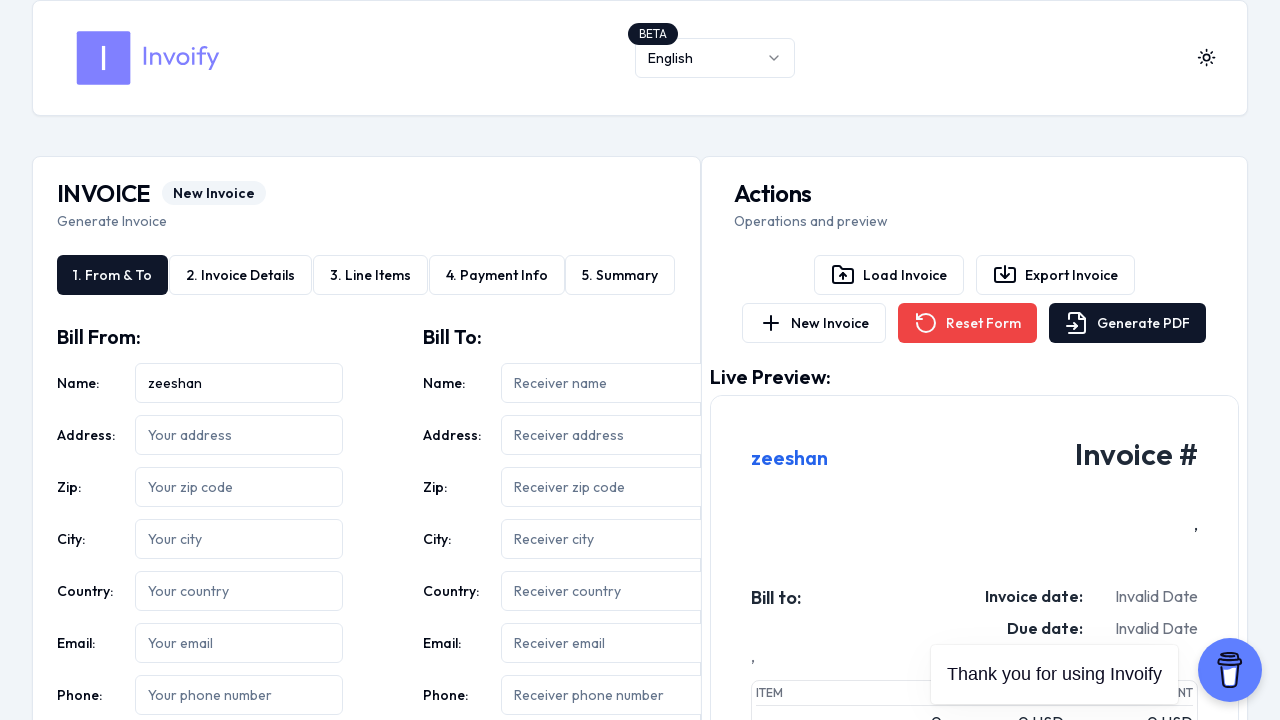

Verified that 'zeeshan' appears in the Live Preview section heading
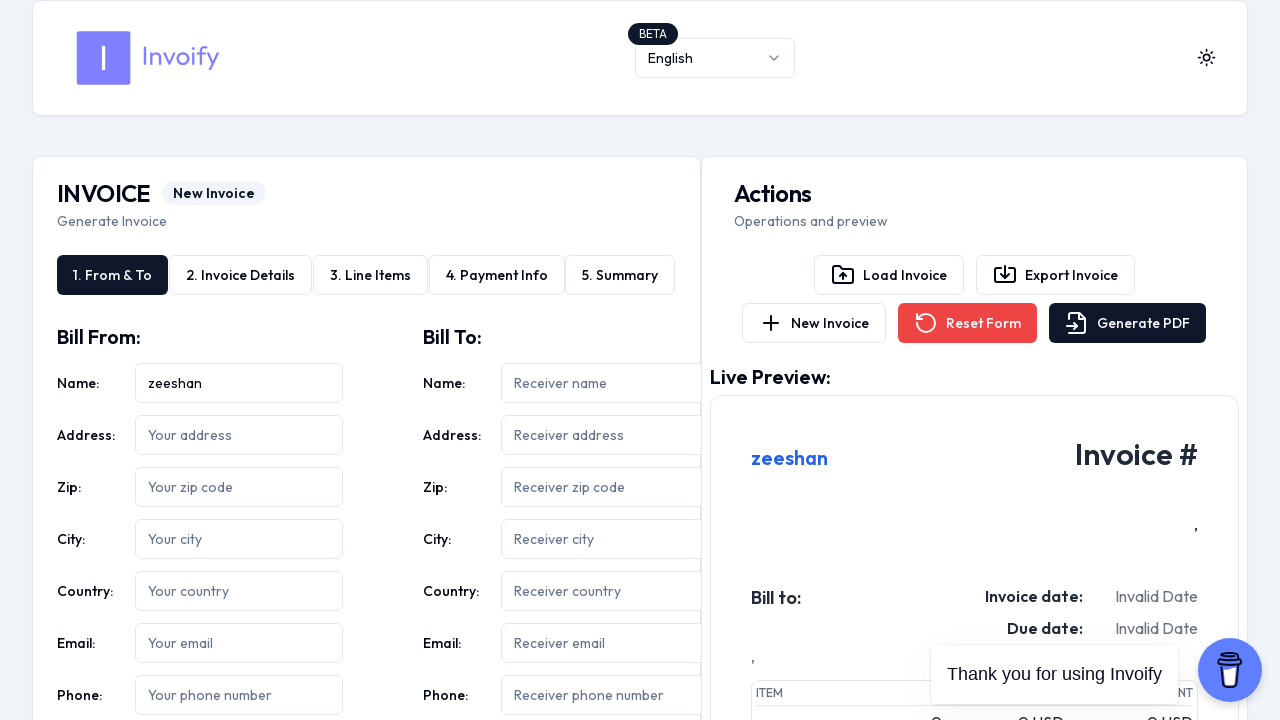

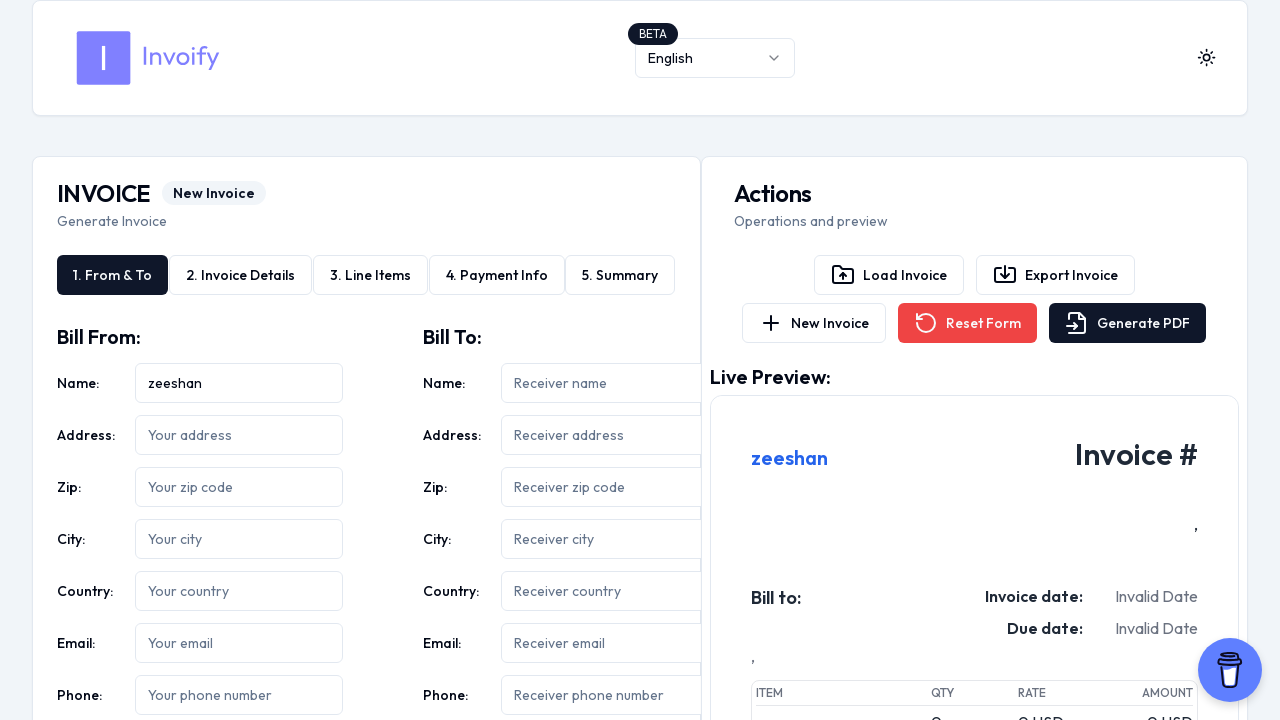